Tests adding a new doctor through the admin page by filling username and password fields and clicking the add button, then verifying the doctor appears in the list.

Starting URL: https://sitetc1kaykywaleskabreno.vercel.app/admin

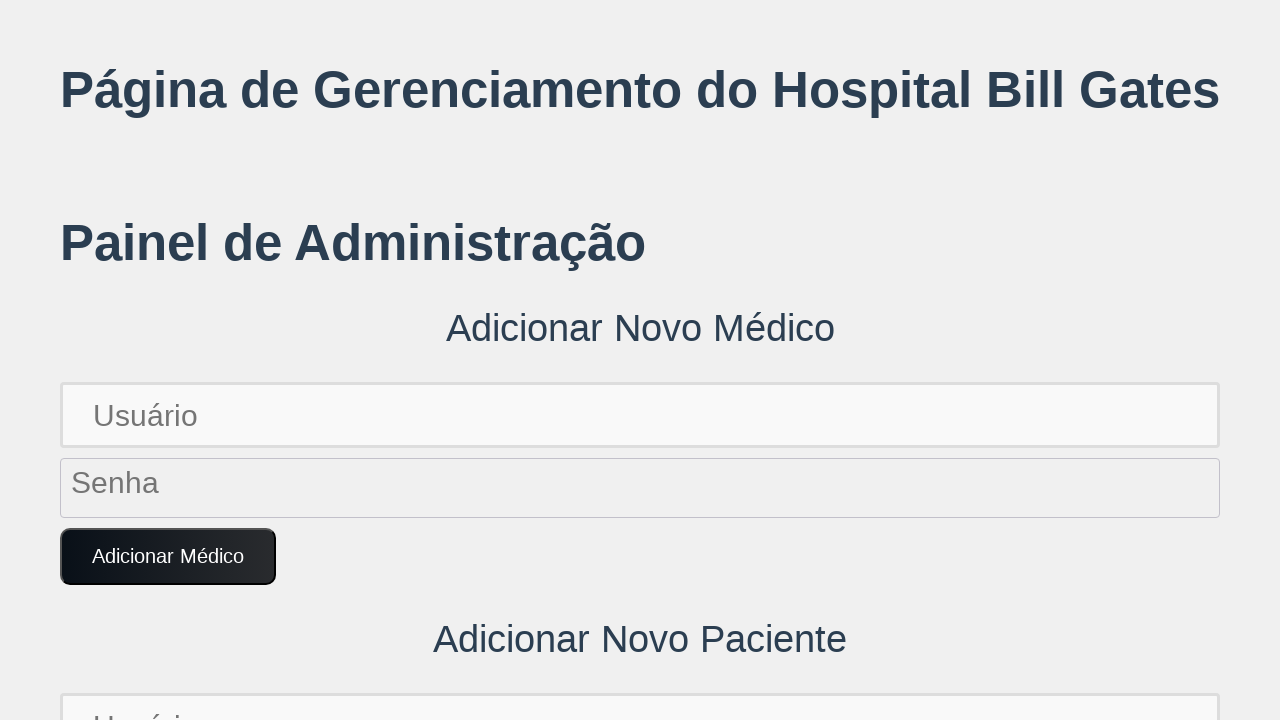

Filled username field with 'novo.medico123' on input[placeholder='Usuário']
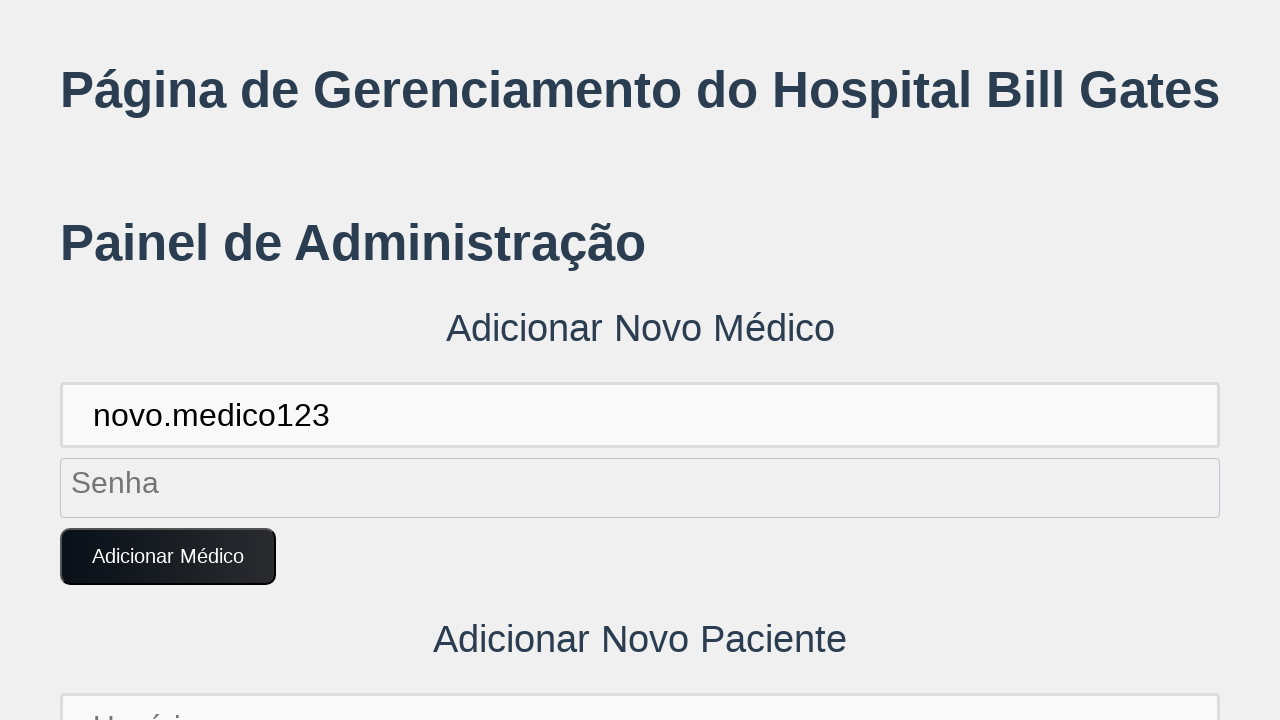

Filled password field with 'SenhaMedico123!' on input[placeholder='Senha']
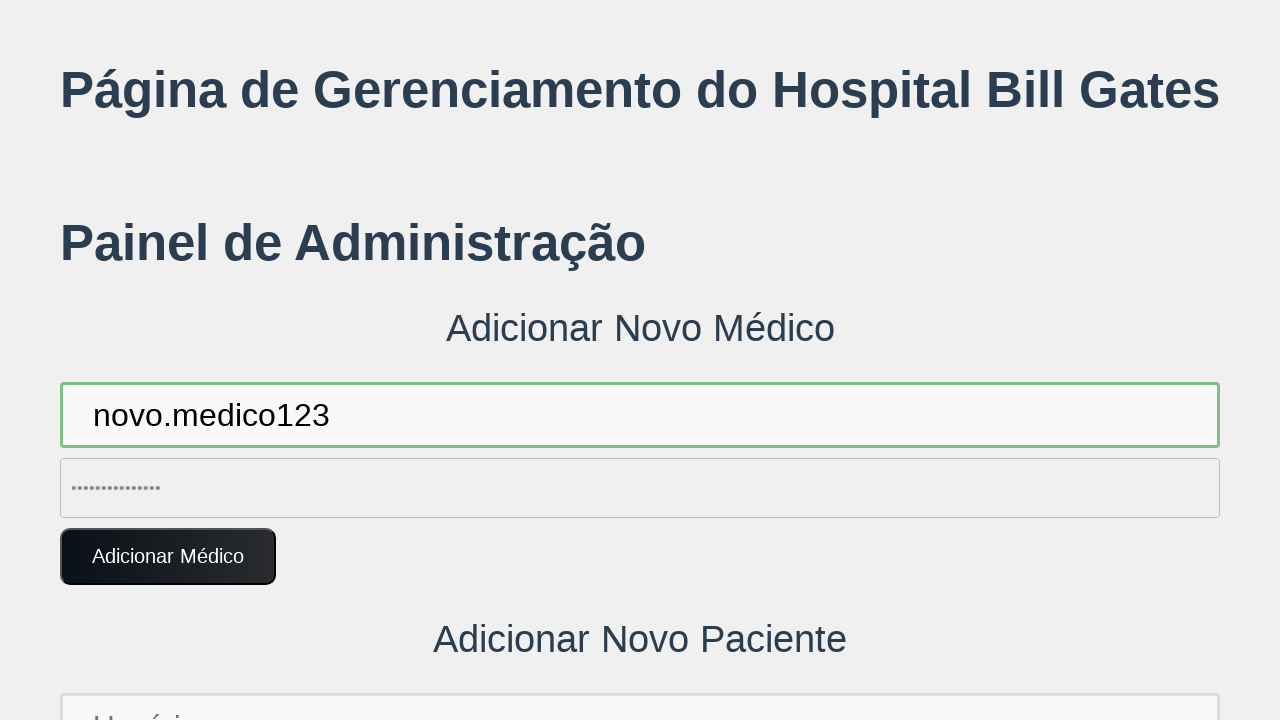

Clicked 'Adicionar Médico' button to add new doctor at (168, 557) on button:text('Adicionar Médico')
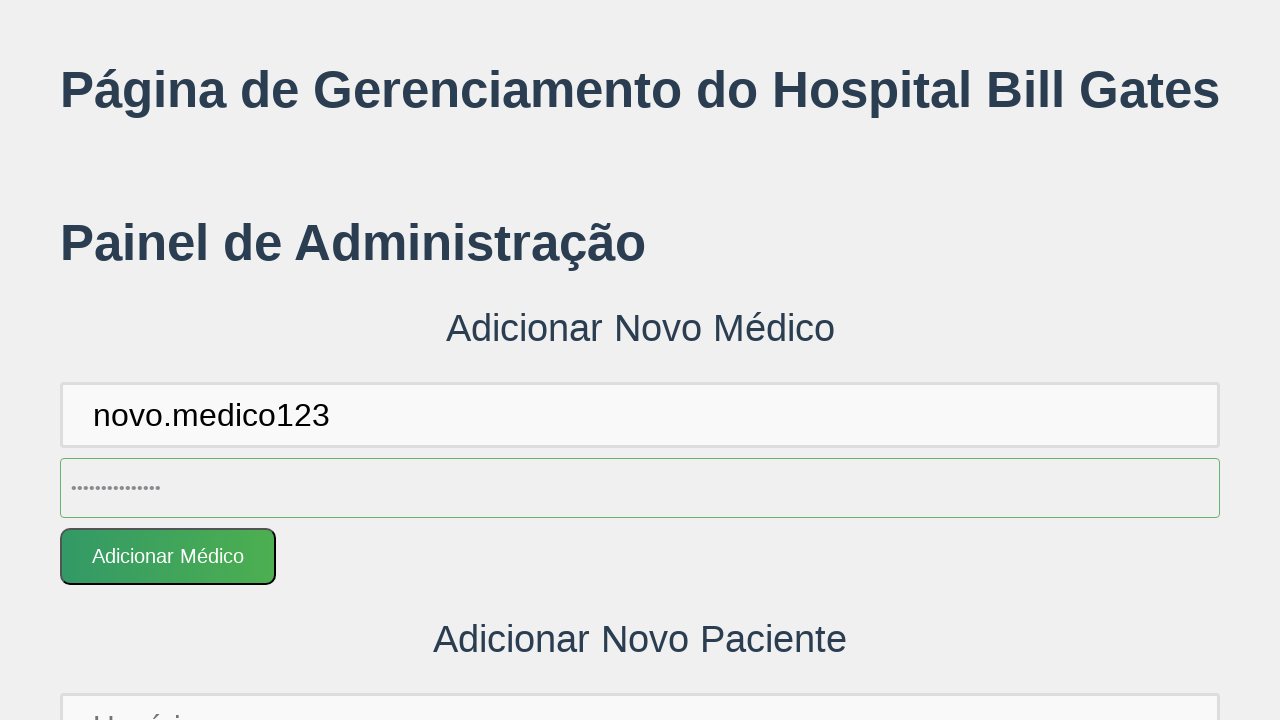

Handled dialog alert if present
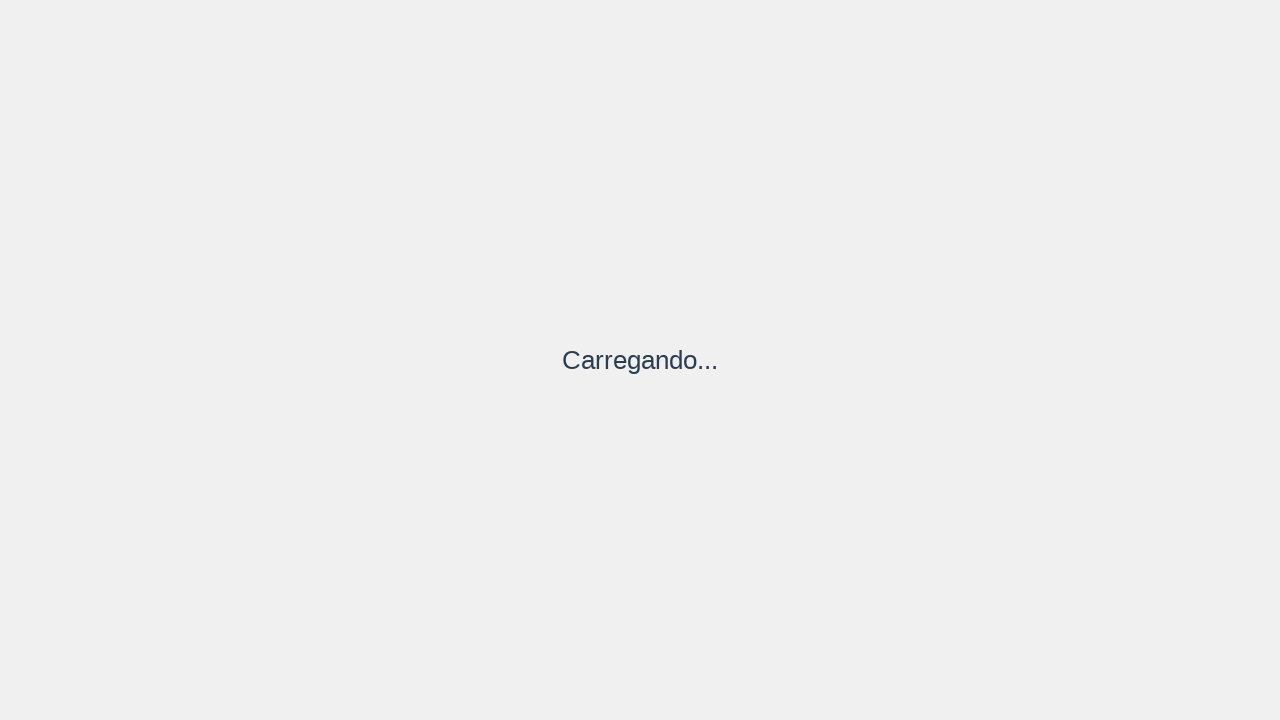

Verified new doctor appears in the list
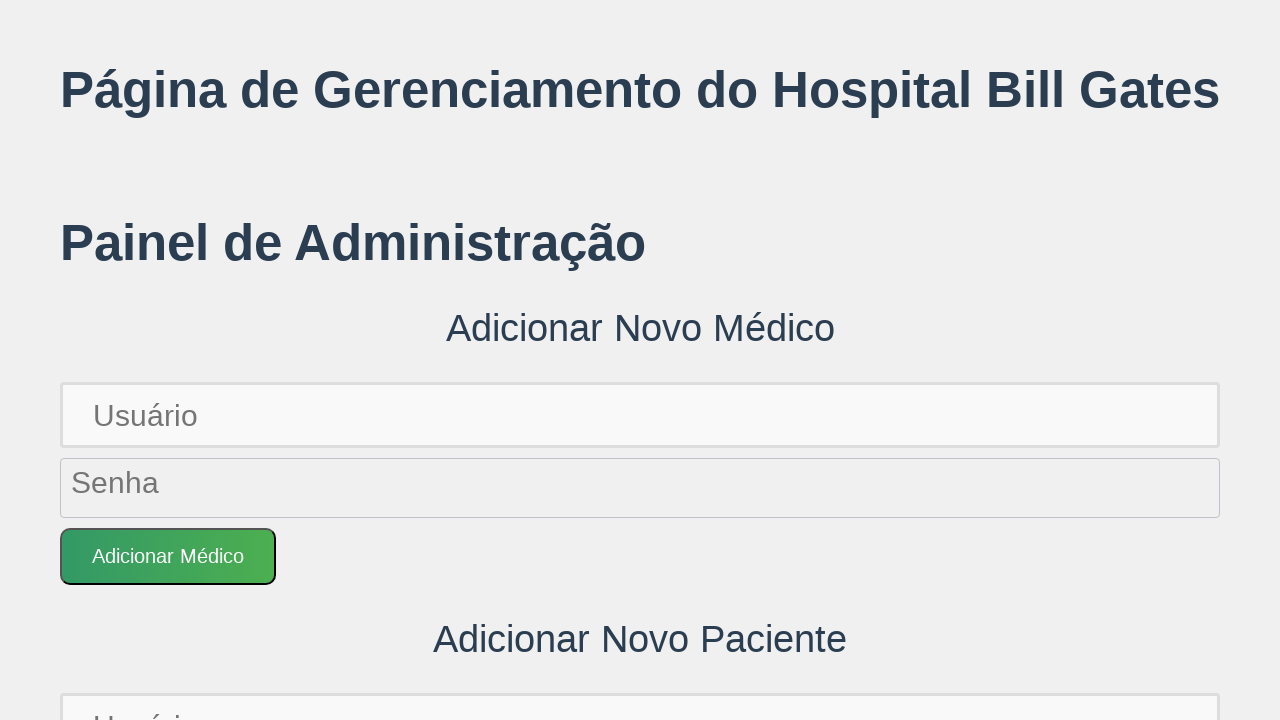

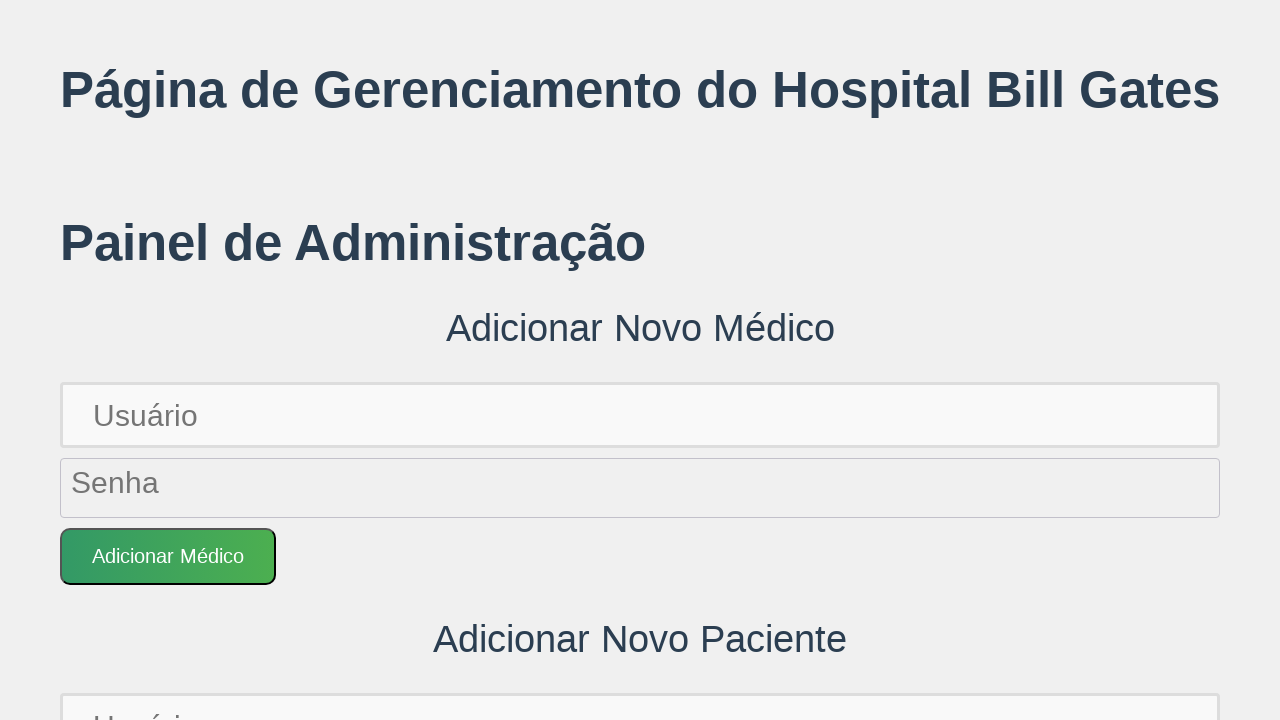